Tests triggering a confirm dialog and dismissing it, verifying the Cancel result message

Starting URL: https://testpages.eviltester.com/styled/alerts/alert-test.html

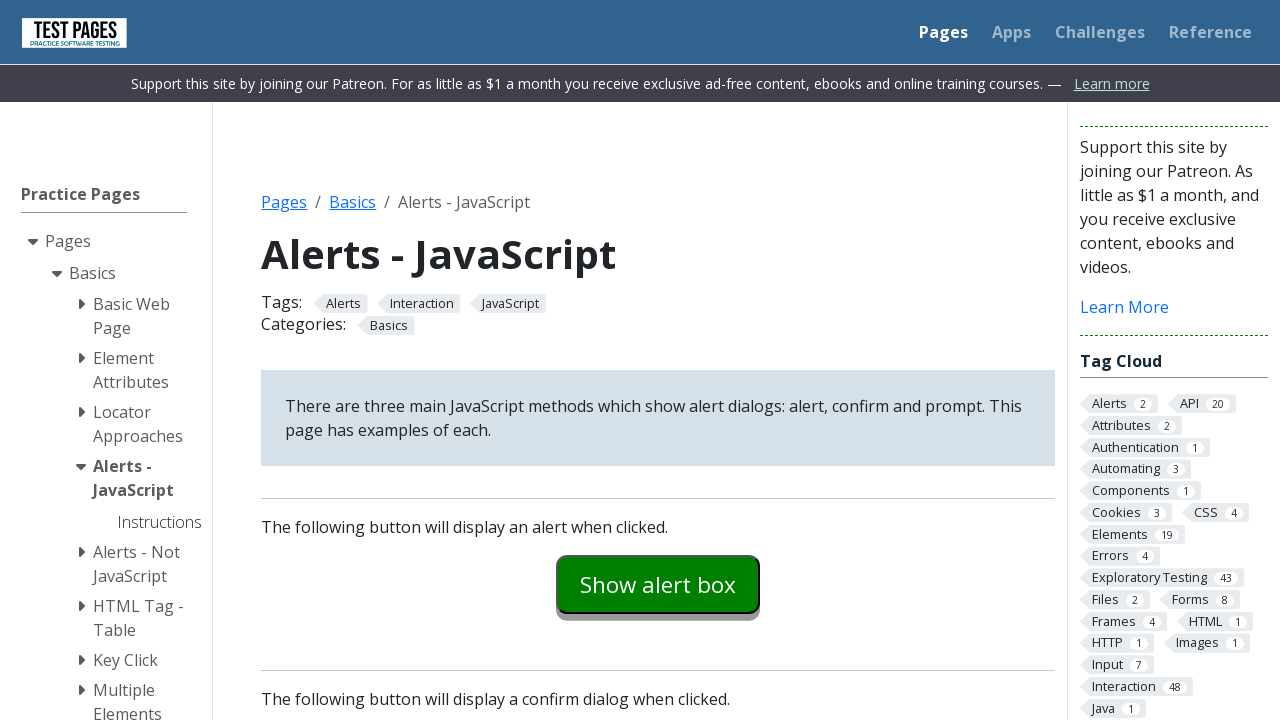

Set up dialog handler to dismiss confirm dialogs
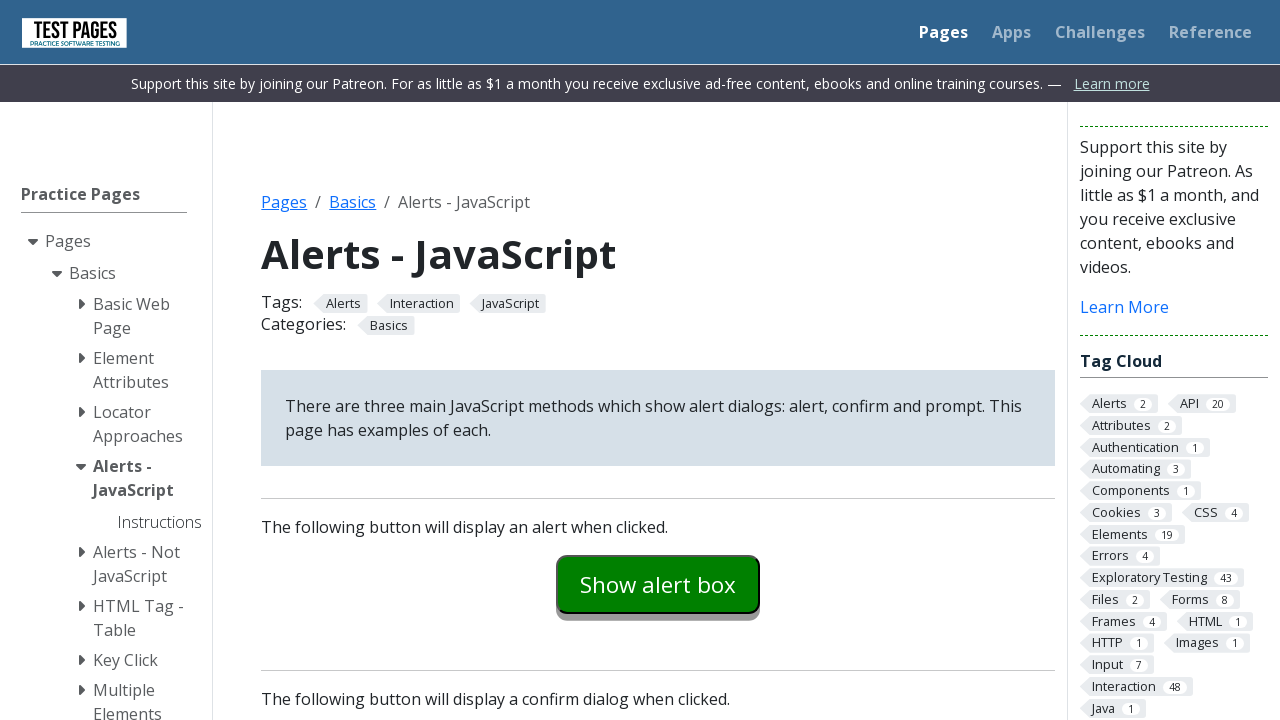

Clicked the confirm example button to trigger confirm dialog at (658, 360) on #confirmexample
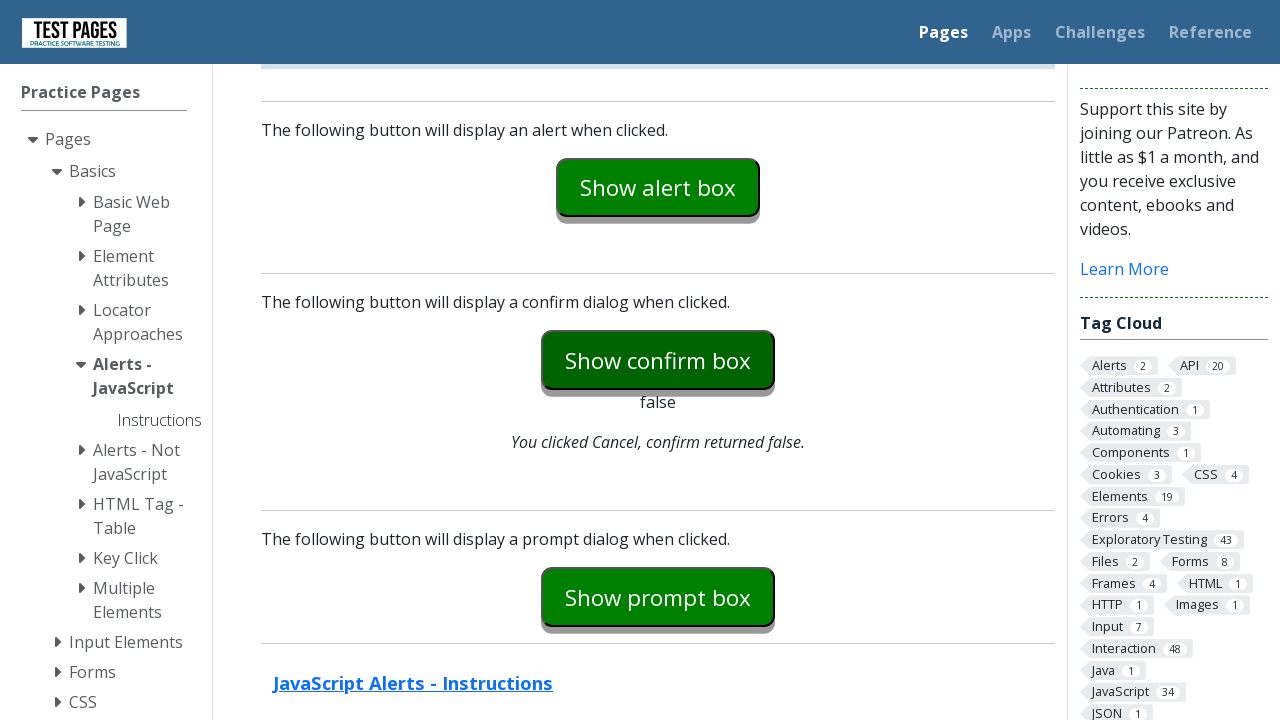

Waited for confirm explanation text to appear, dialog was dismissed
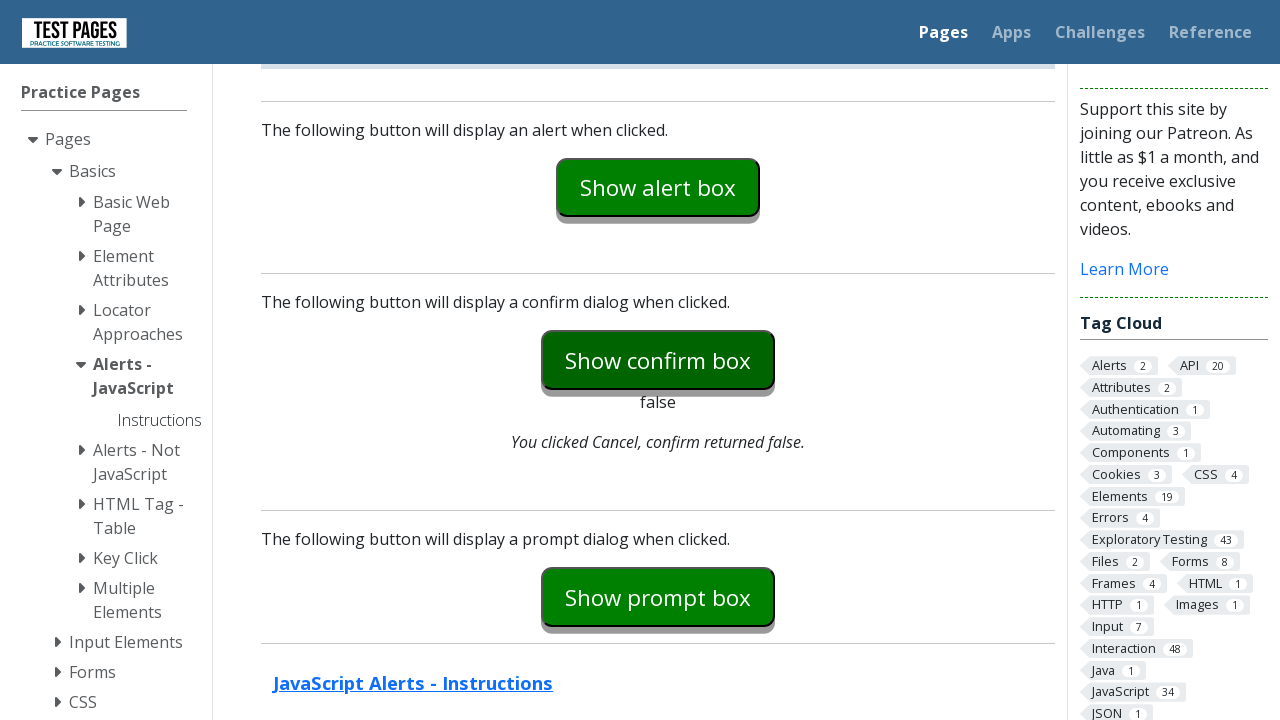

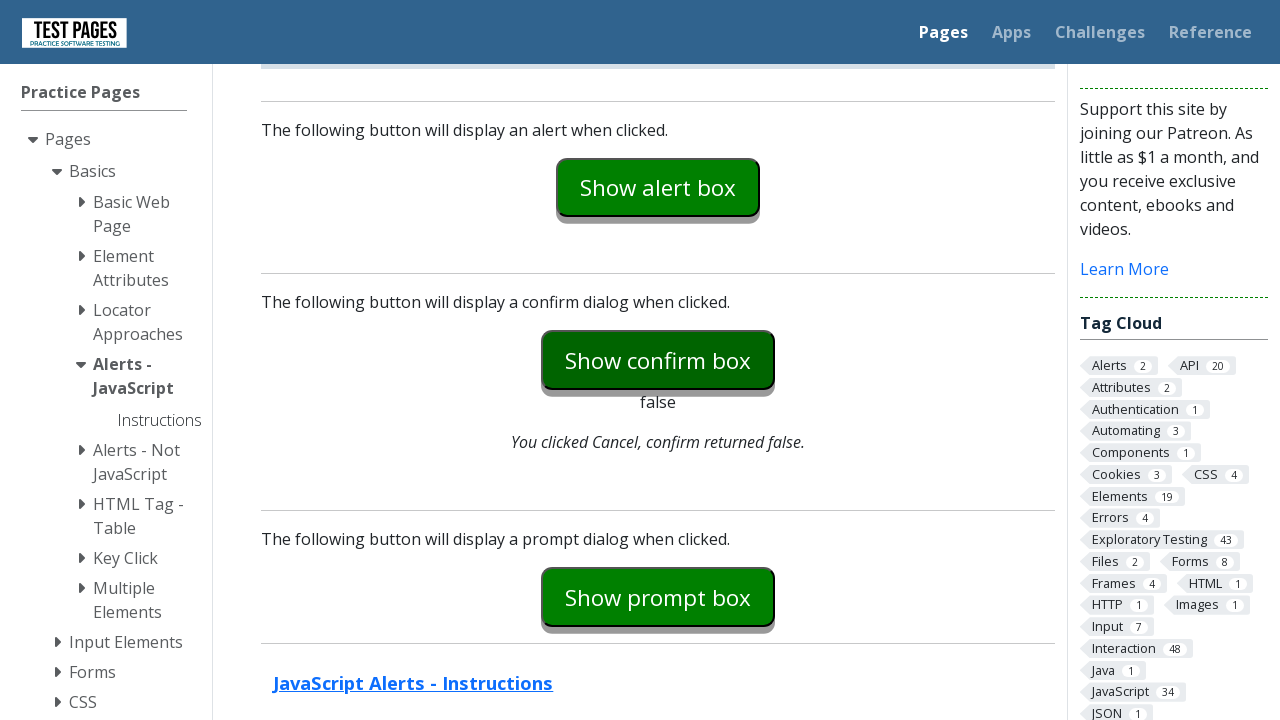